Tests a simple event registration form by filling in full name, email, event date, and additional details fields, then submitting the form and verifying the confirmation message. The test runs multiple iterations with different data.

Starting URL: https://training-support.net/webelements/simple-form

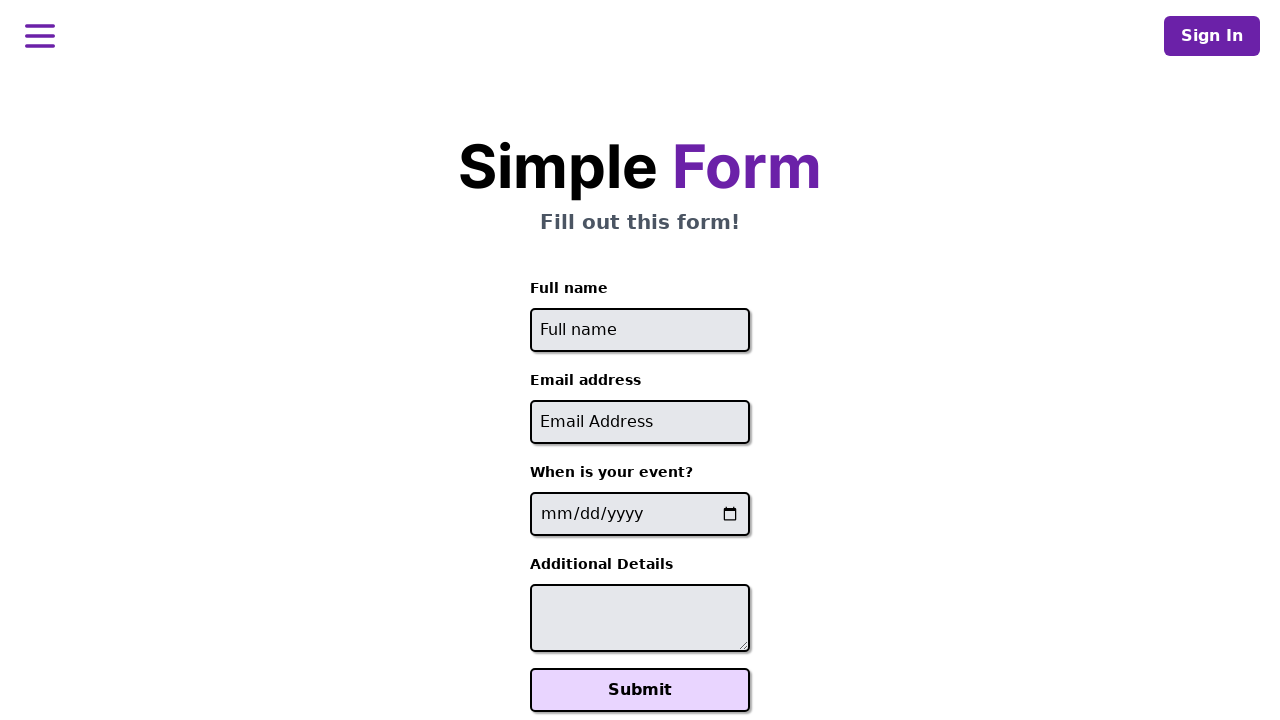

Filled full name field with 'John Smith' on #full-name
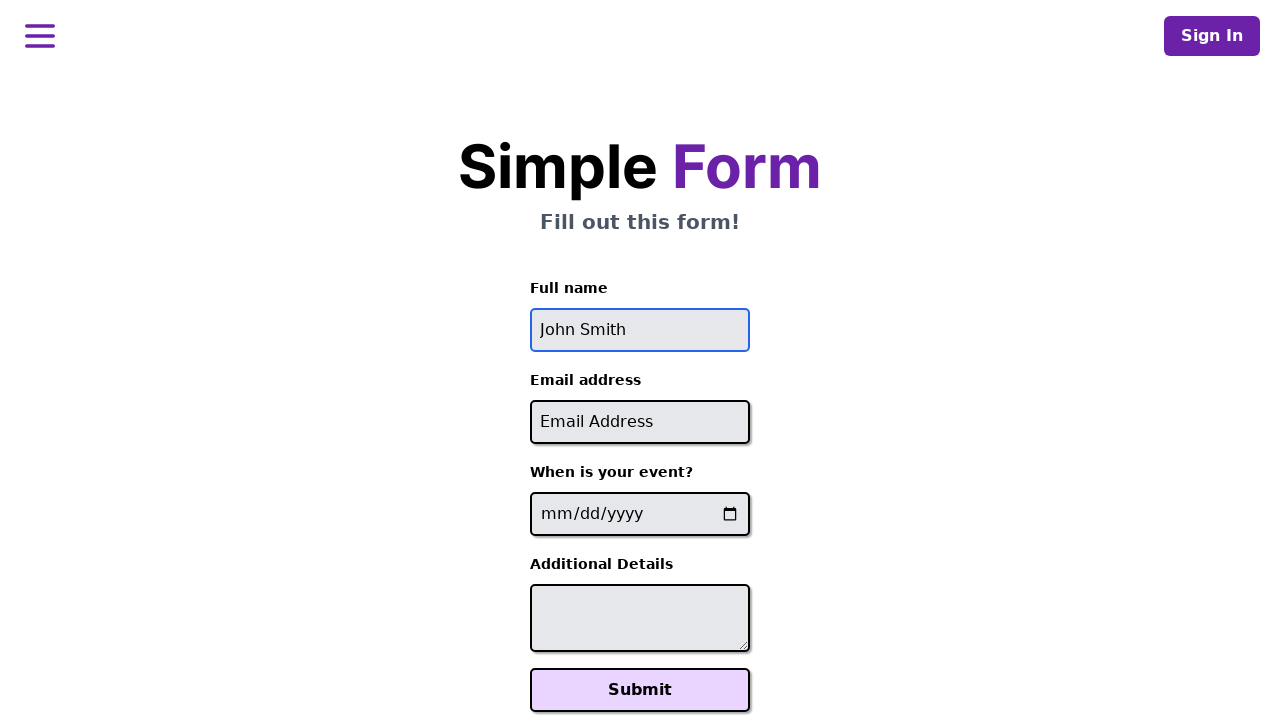

Filled email field with 'john.smith@example.com' on #email
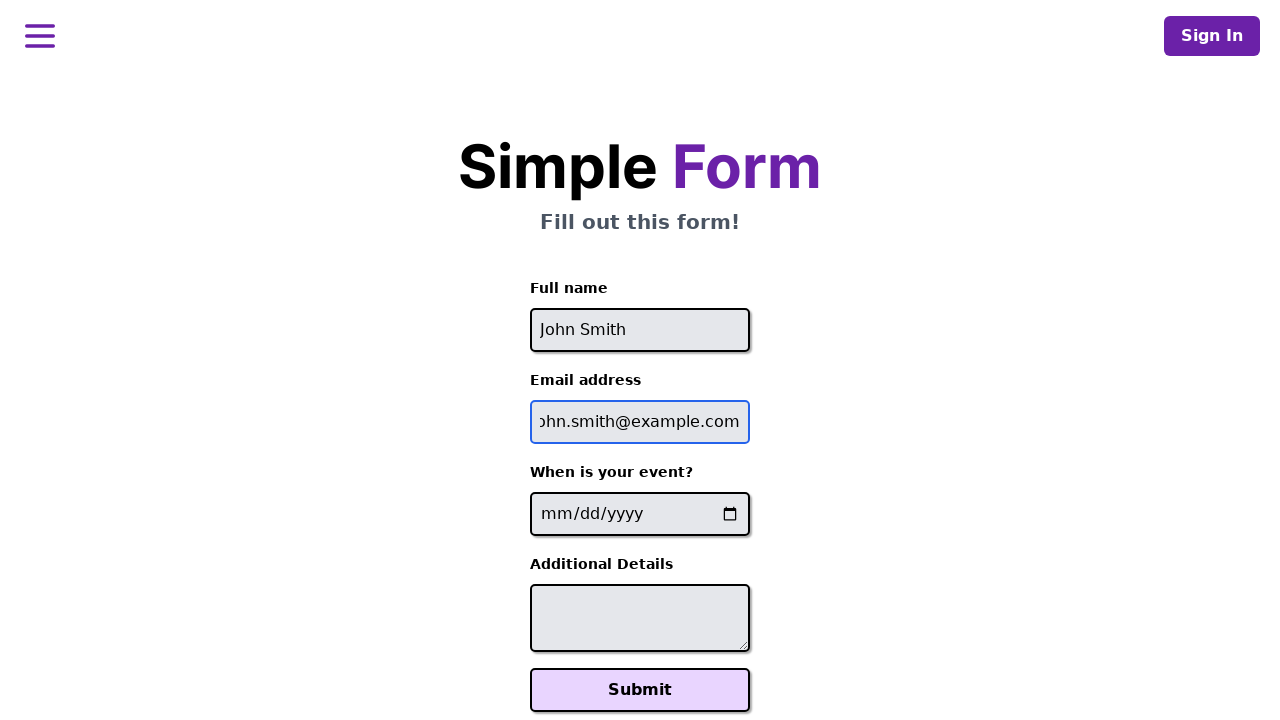

Filled event date field with '2024-06-15' on input[name='event-date']
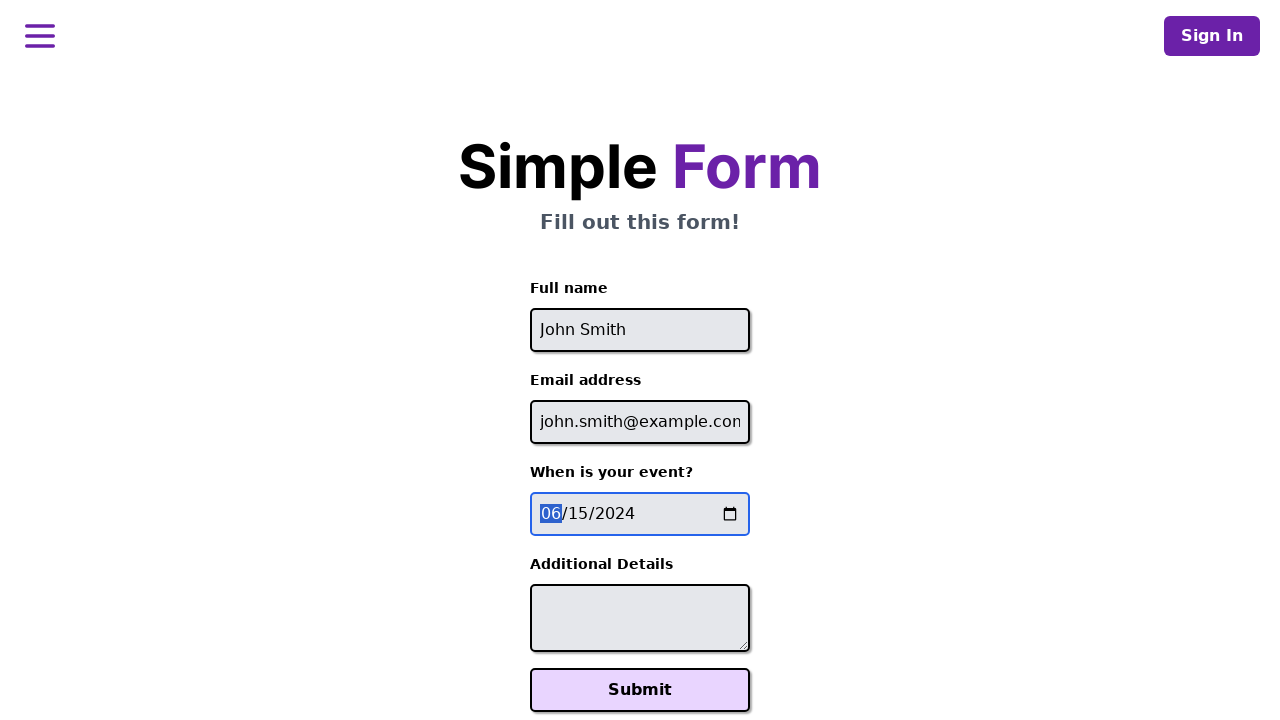

Filled additional details field with 'Birthday party celebration' on #additional-details
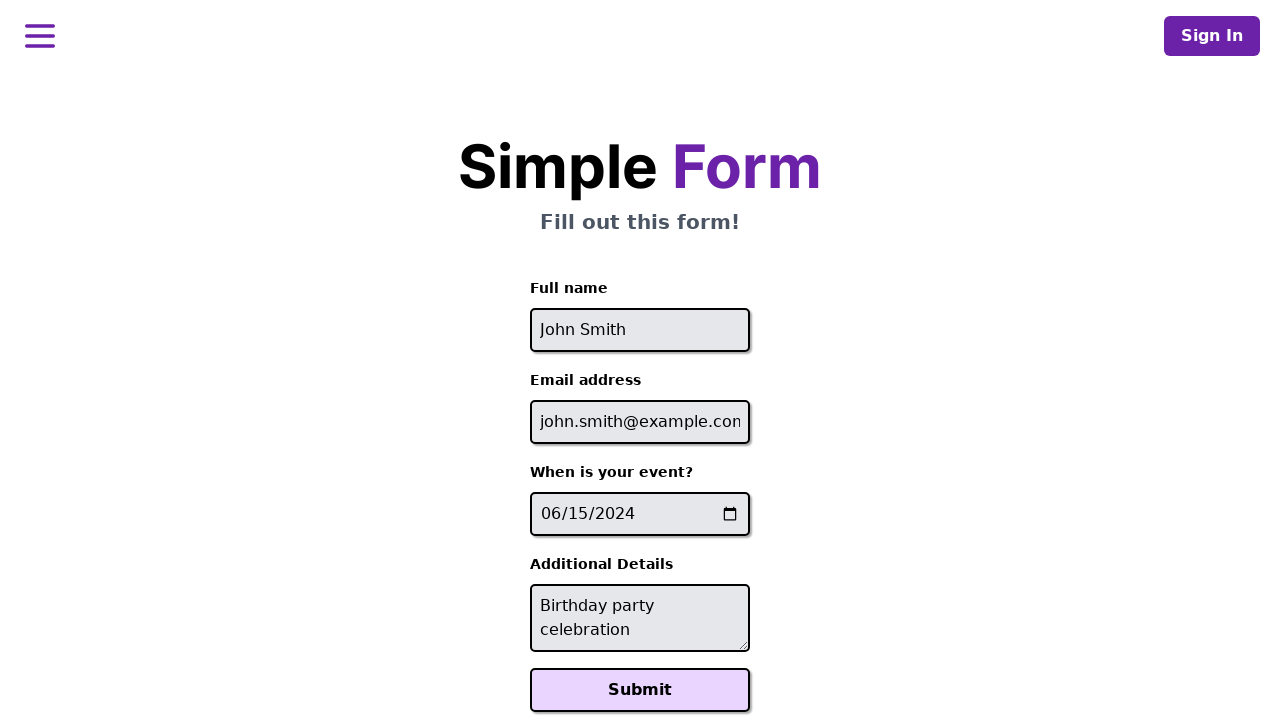

Clicked Submit button to register event at (640, 690) on xpath=//button[text()='Submit']
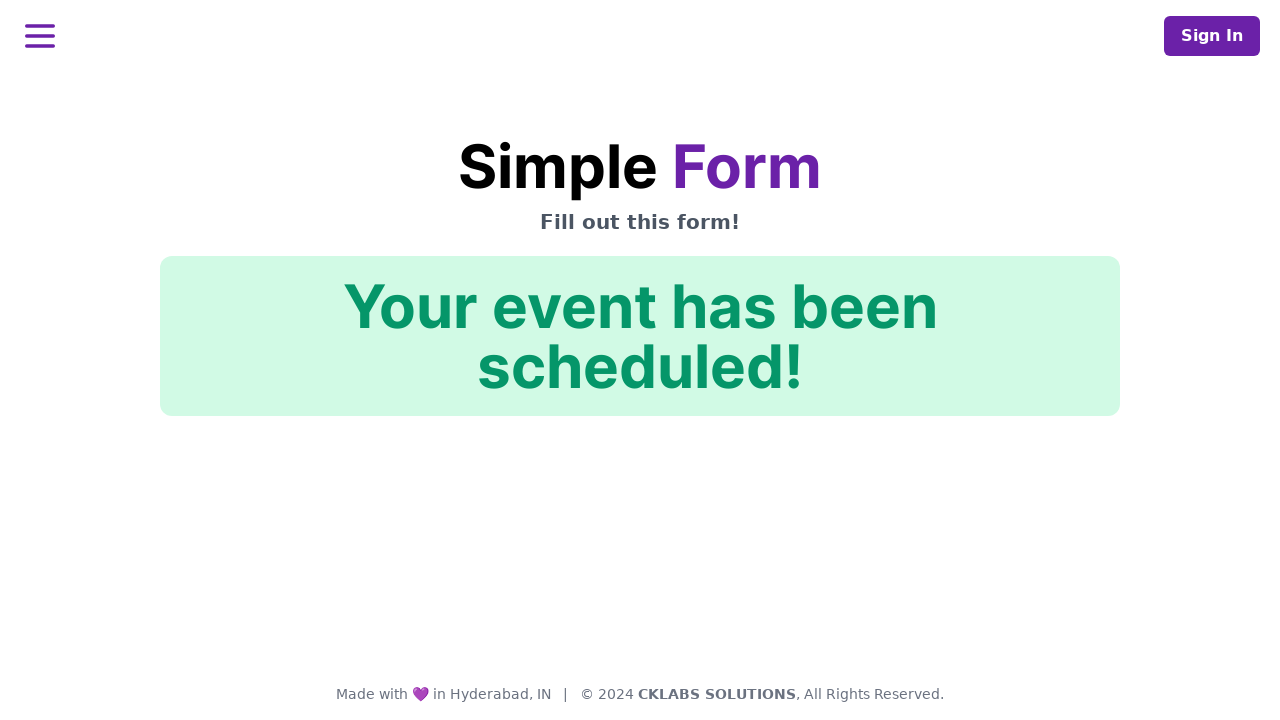

Confirmation message appeared
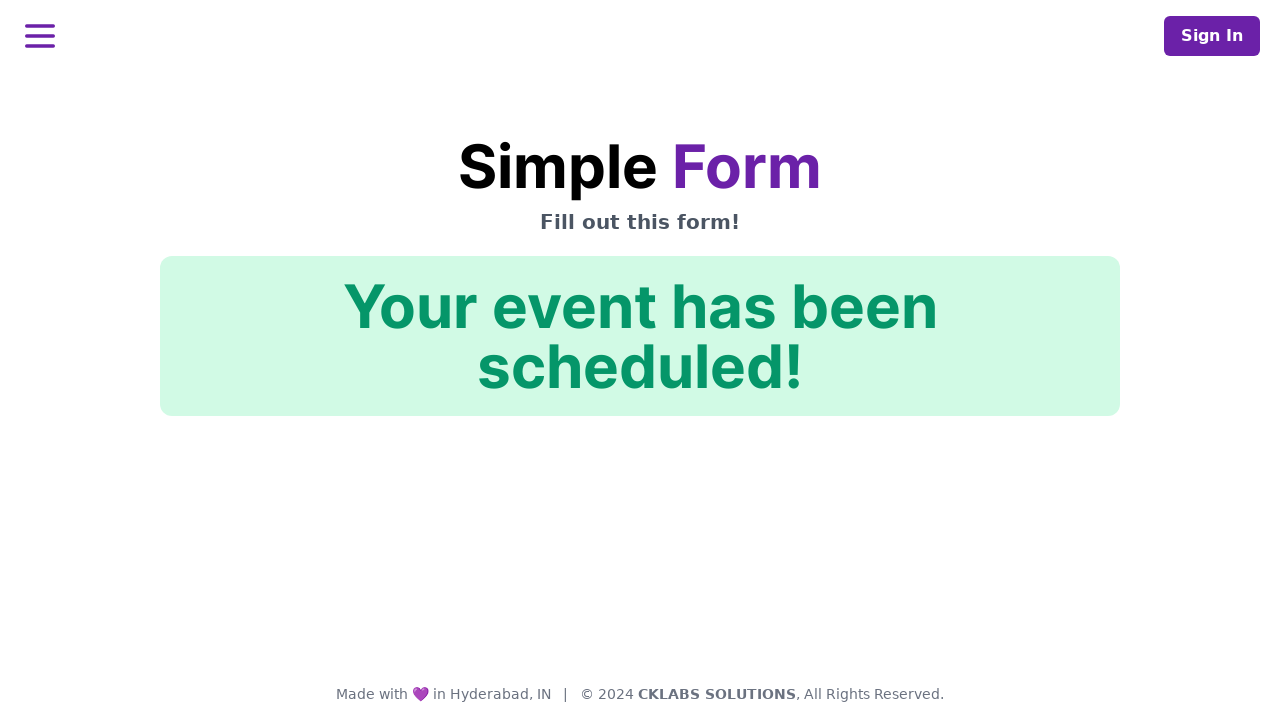

Verified confirmation message contains 'Your event has been scheduled!'
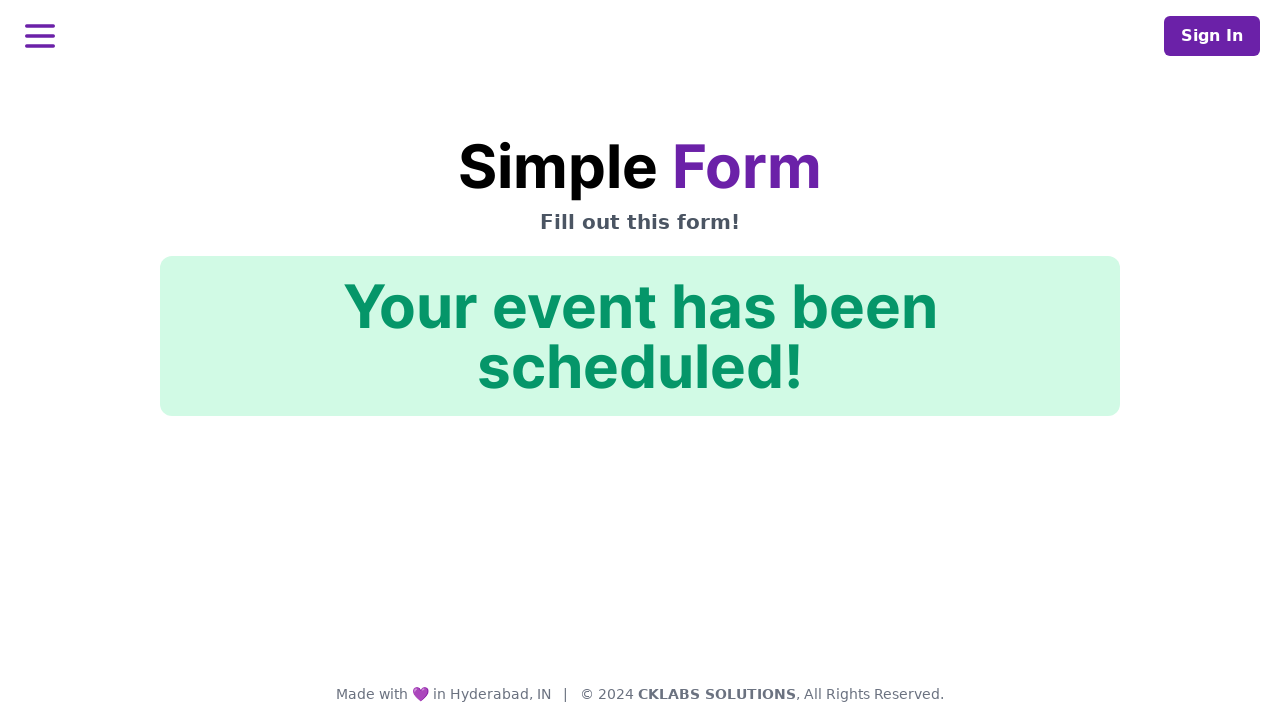

Reloaded page for next registration iteration
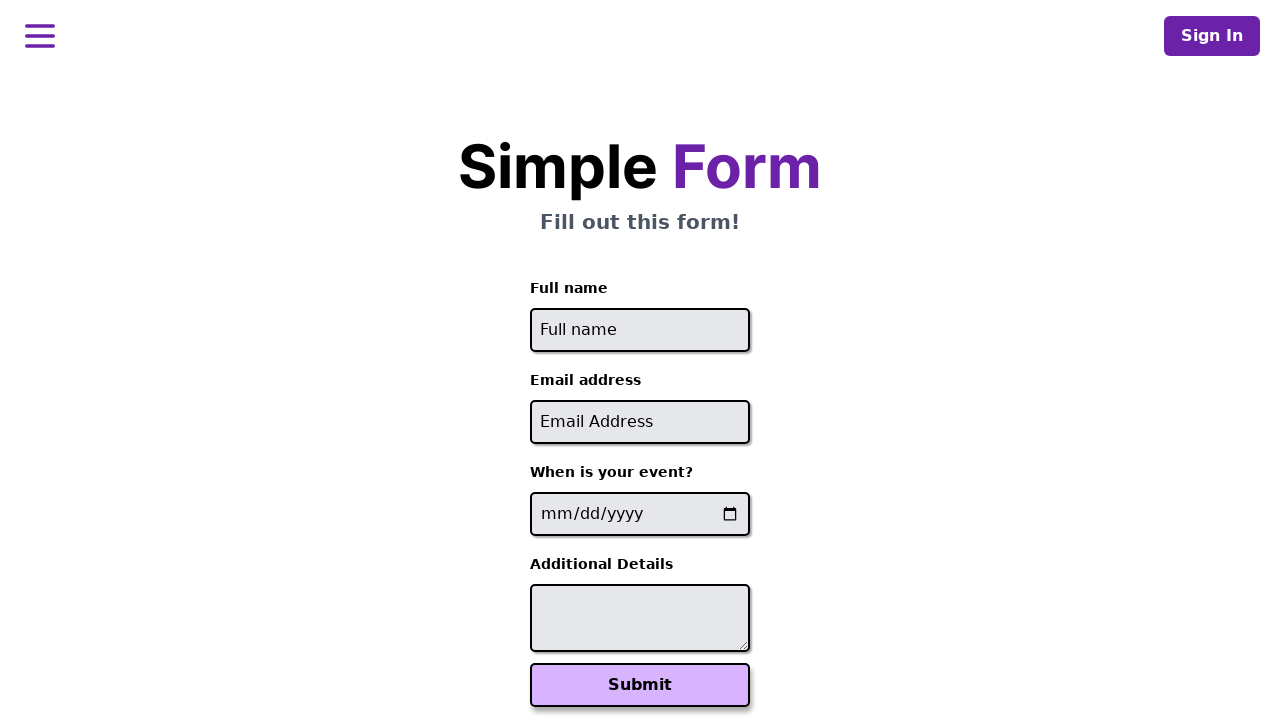

Filled full name field with 'Sarah Johnson' on #full-name
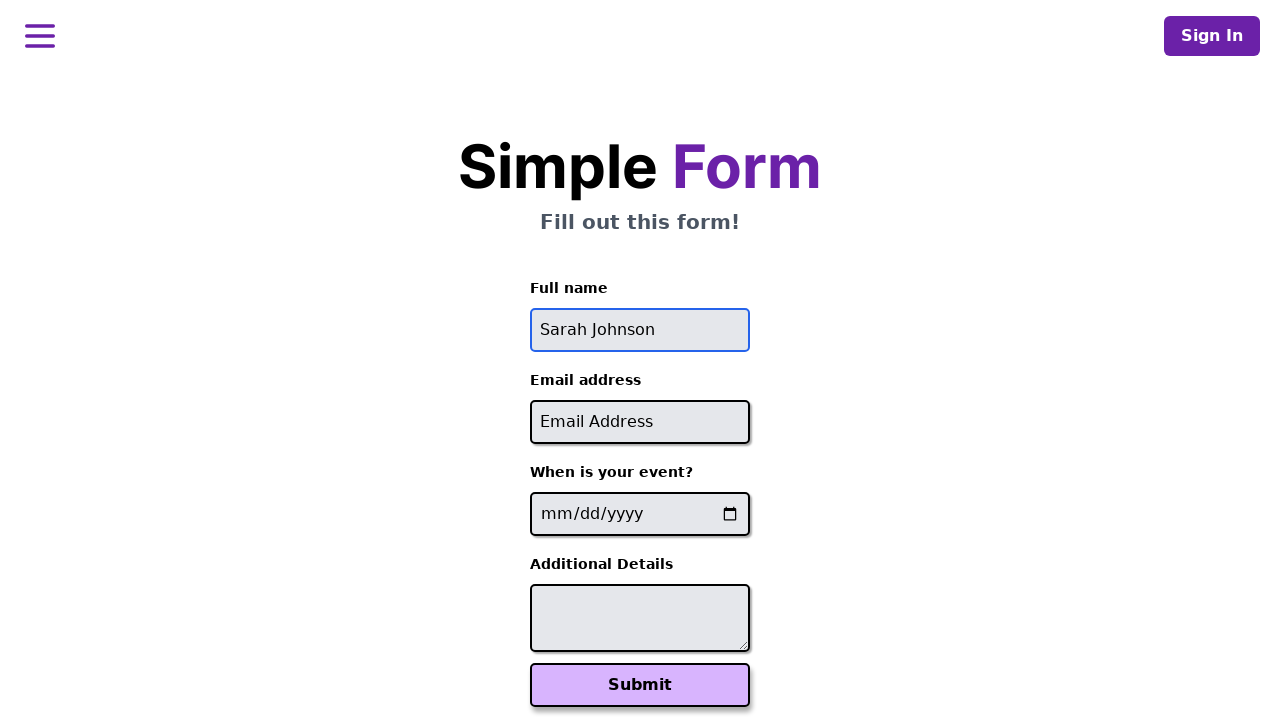

Filled email field with 'sarah.j@testmail.org' on #email
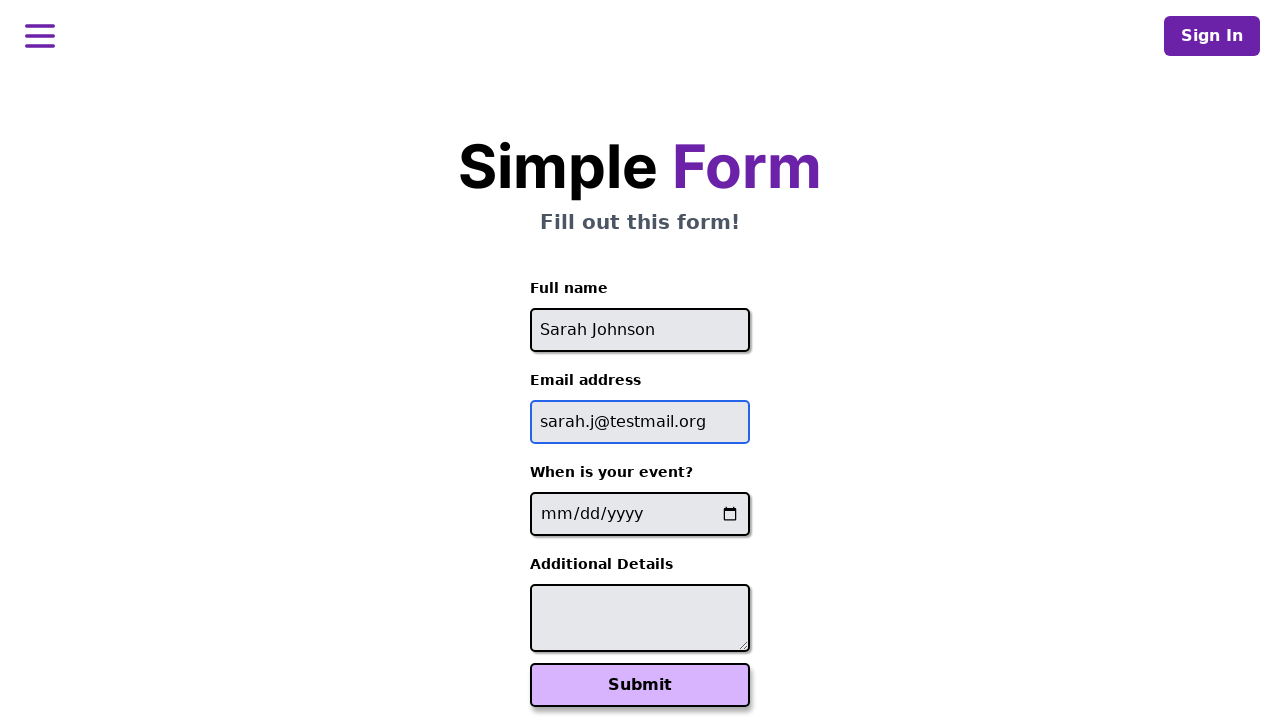

Filled event date field with '2024-07-20' on input[name='event-date']
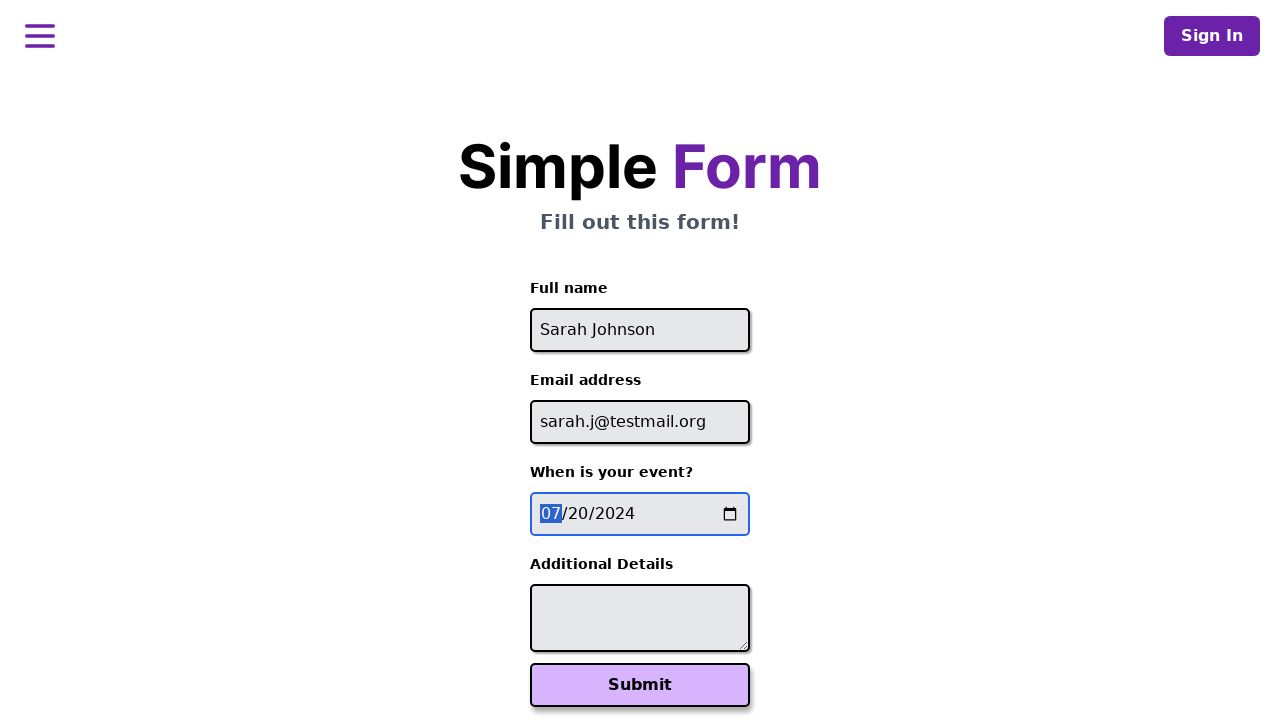

Filled additional details field with 'Corporate meeting event' on #additional-details
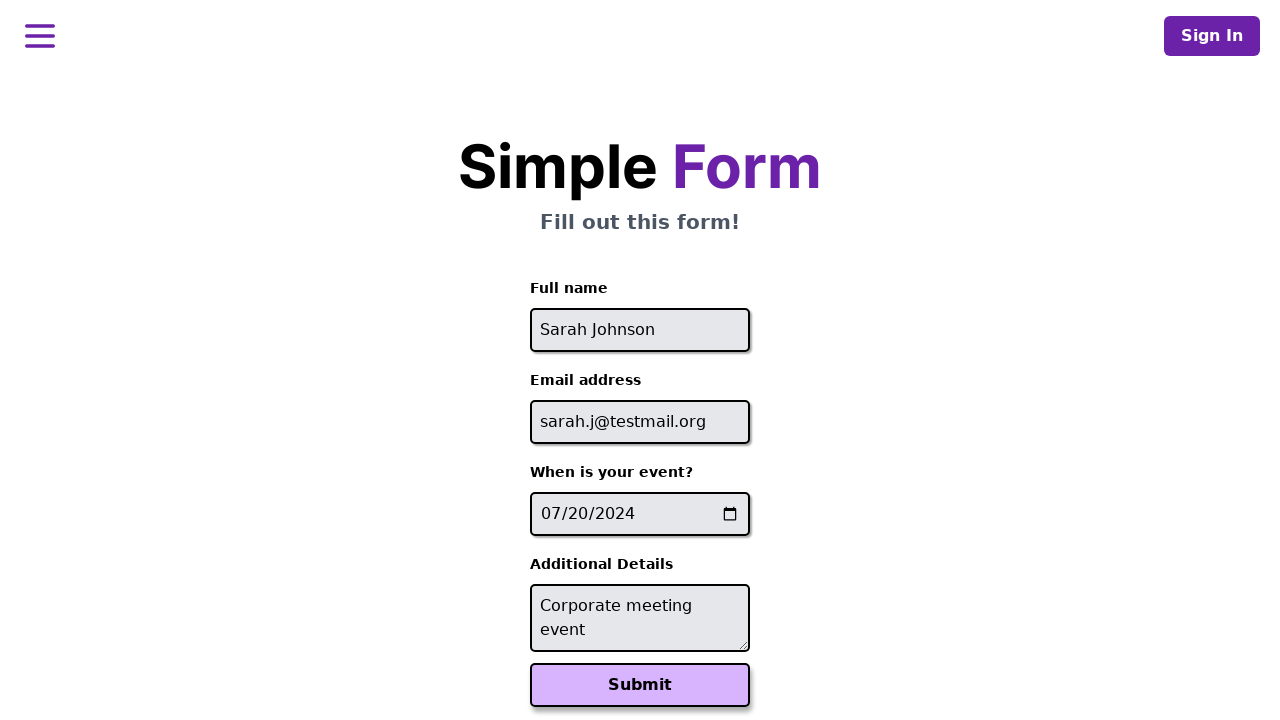

Clicked Submit button to register event at (640, 685) on xpath=//button[text()='Submit']
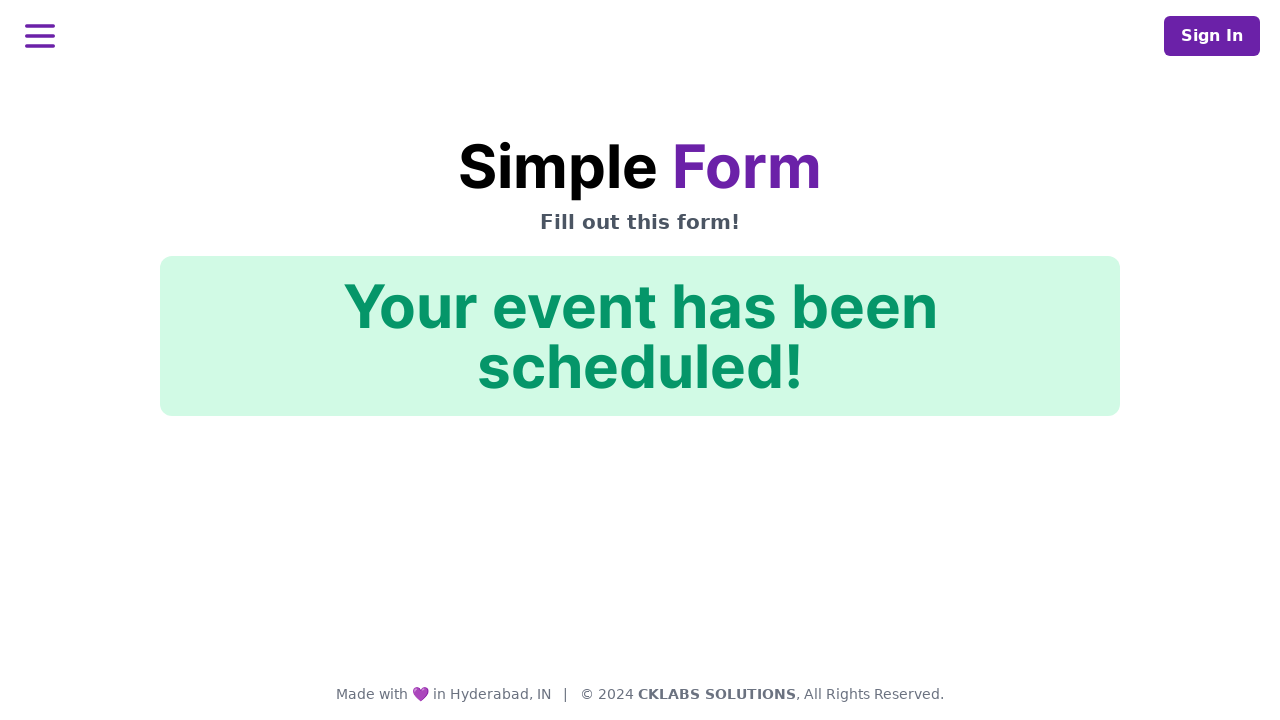

Confirmation message appeared
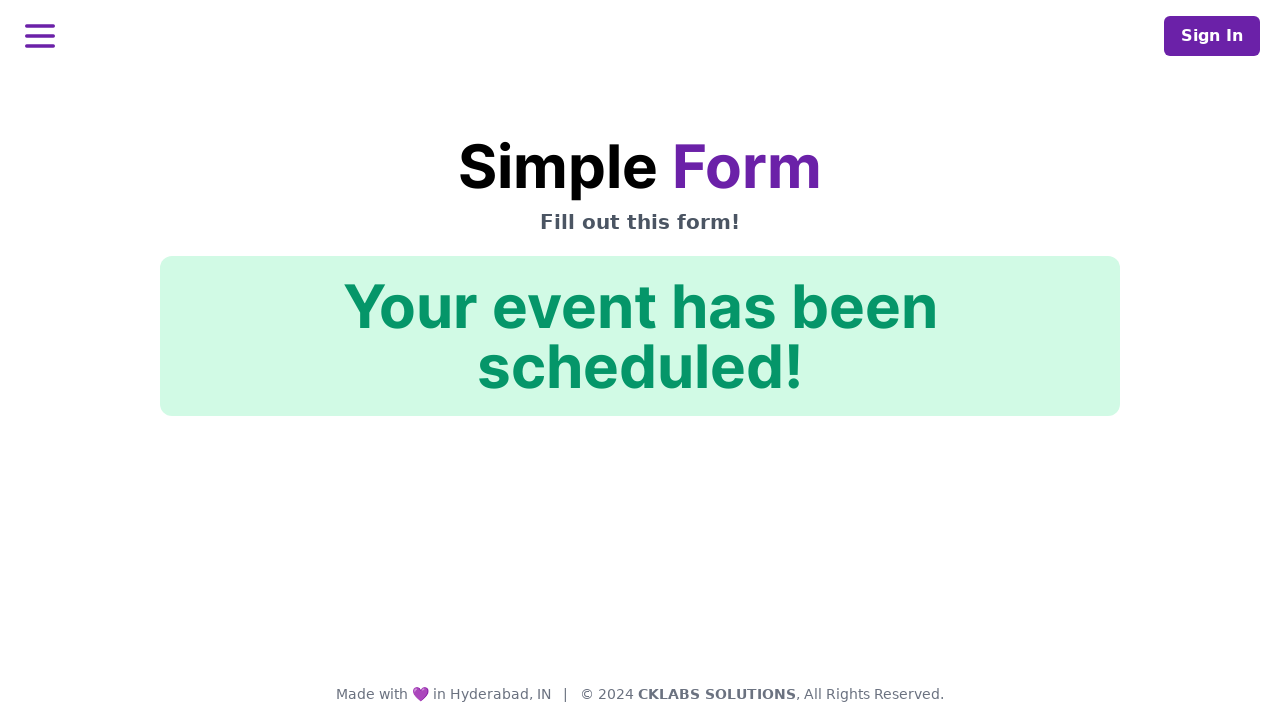

Verified confirmation message contains 'Your event has been scheduled!'
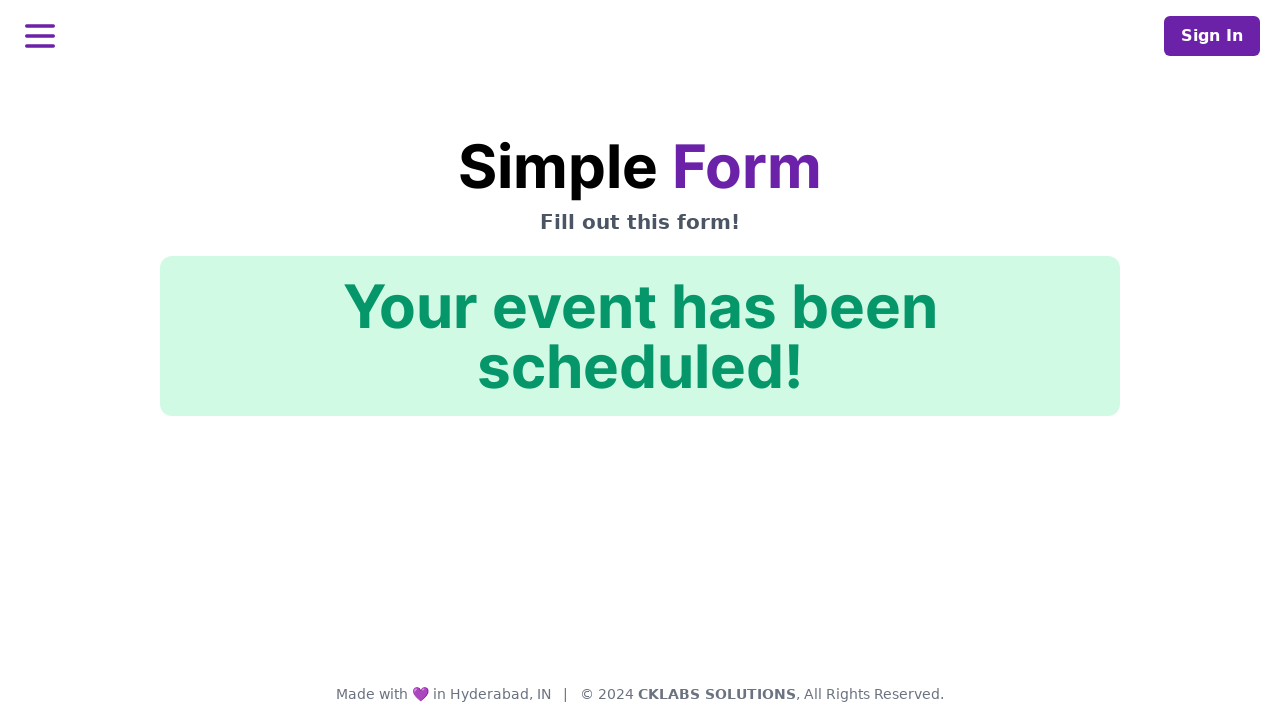

Reloaded page for next registration iteration
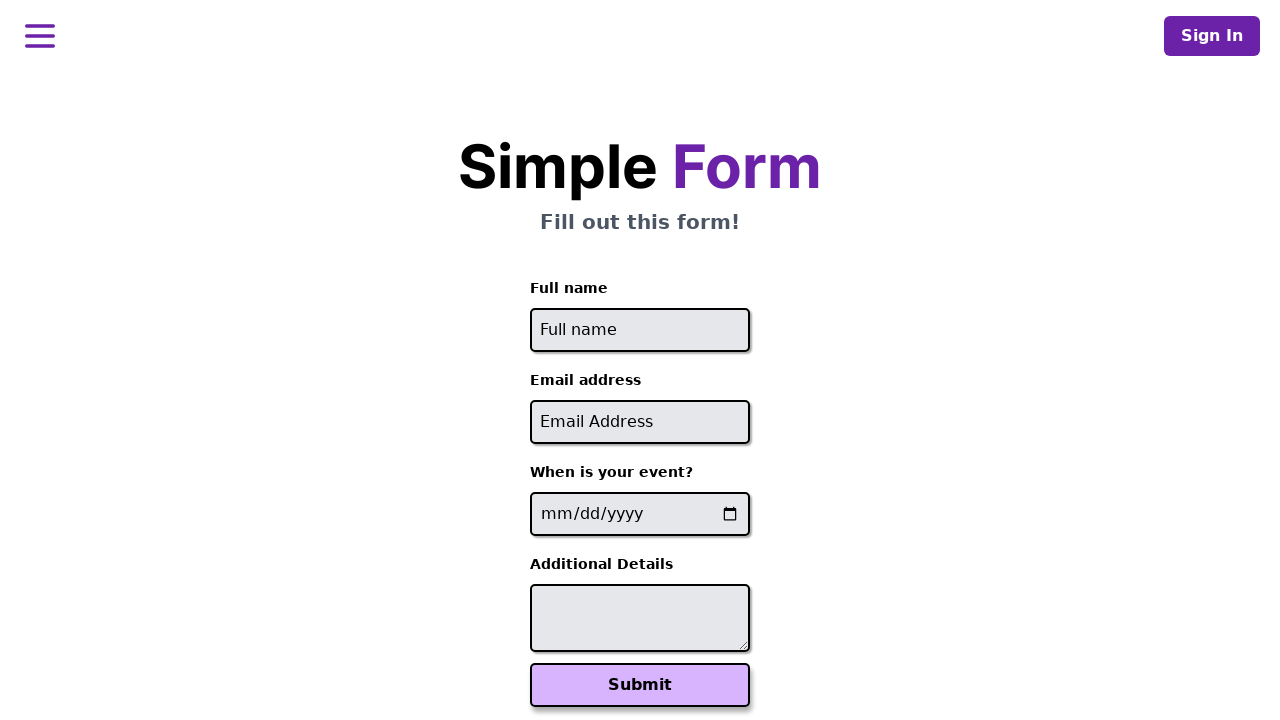

Filled full name field with 'Michael Brown' on #full-name
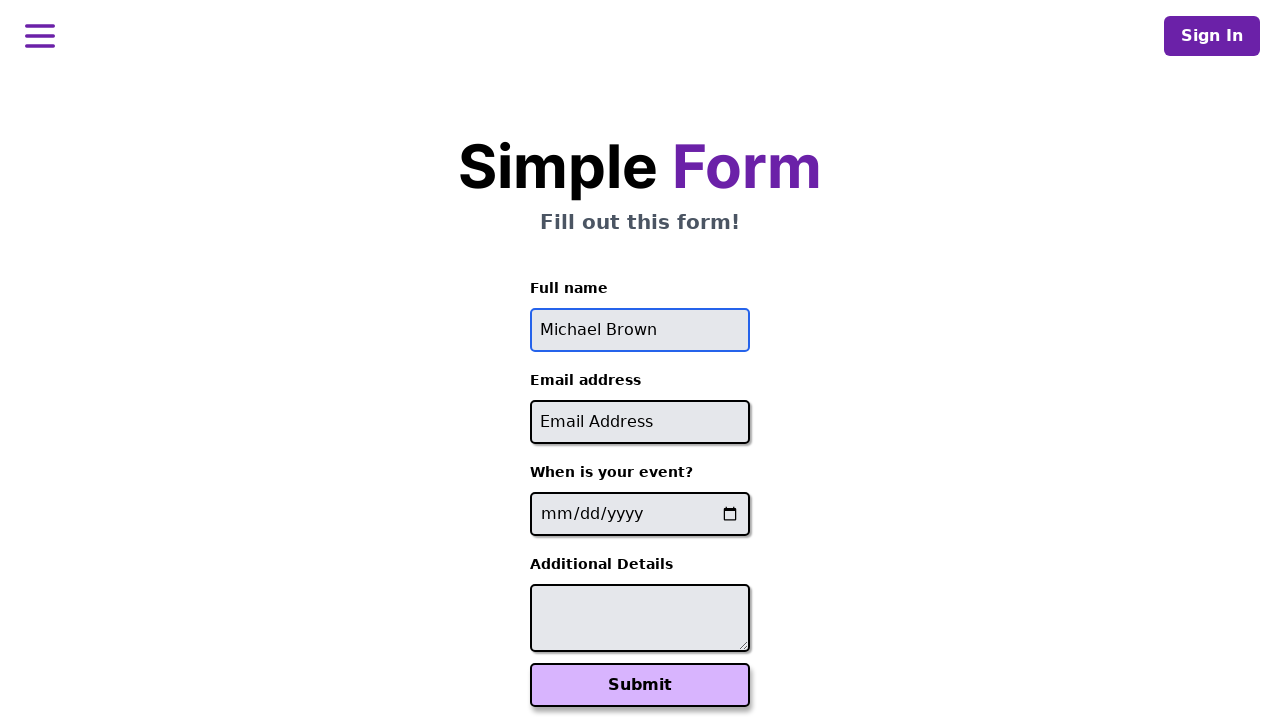

Filled email field with 'm.brown@sample.net' on #email
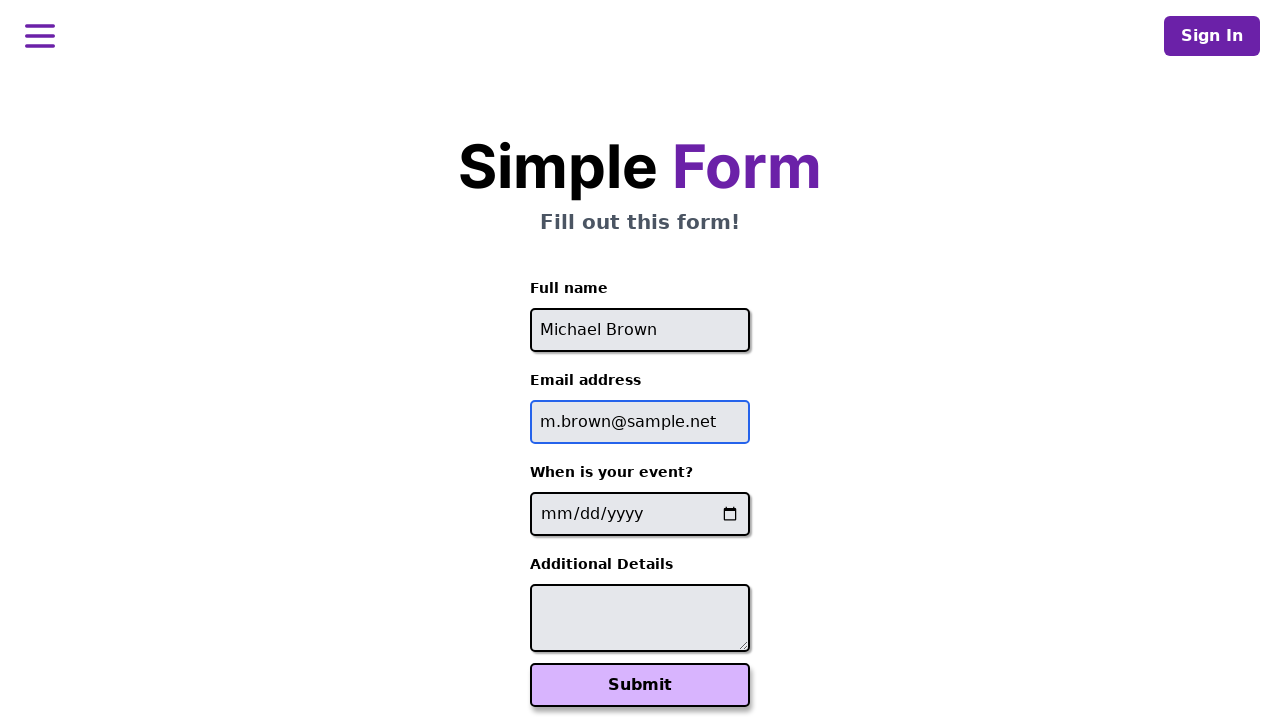

Filled event date field with '2024-08-10' on input[name='event-date']
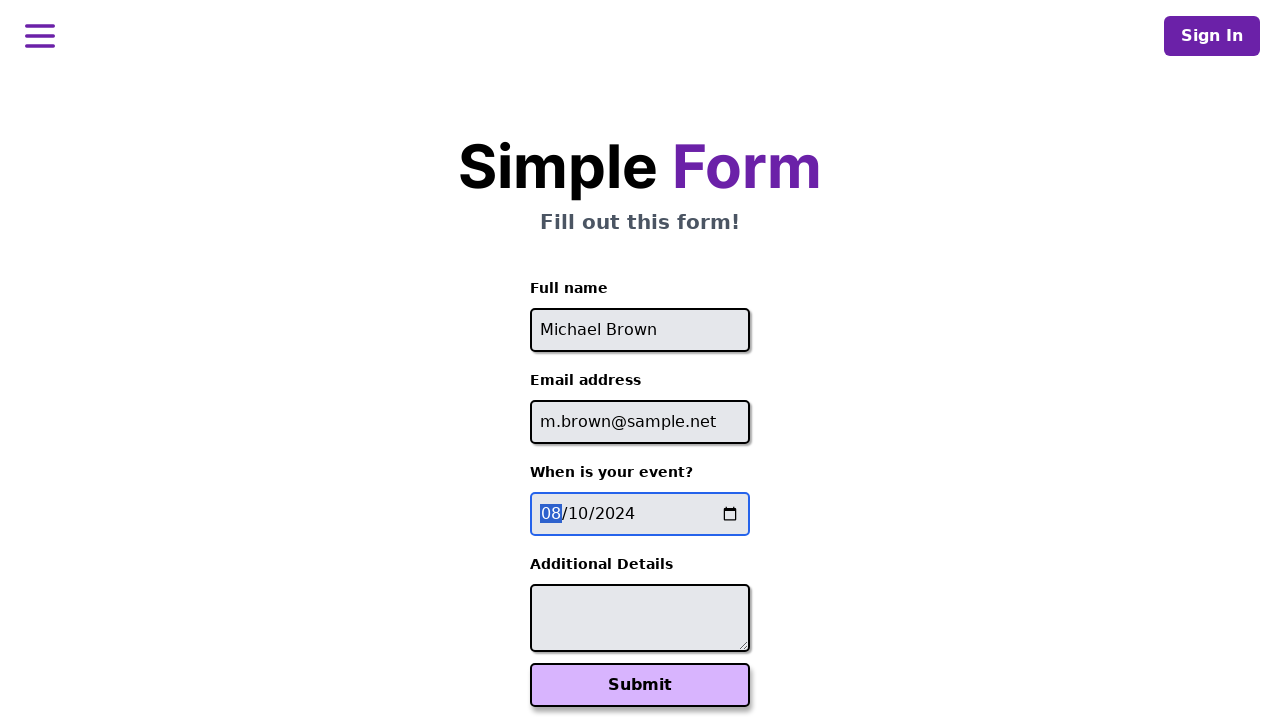

Filled additional details field with 'Wedding anniversary dinner' on #additional-details
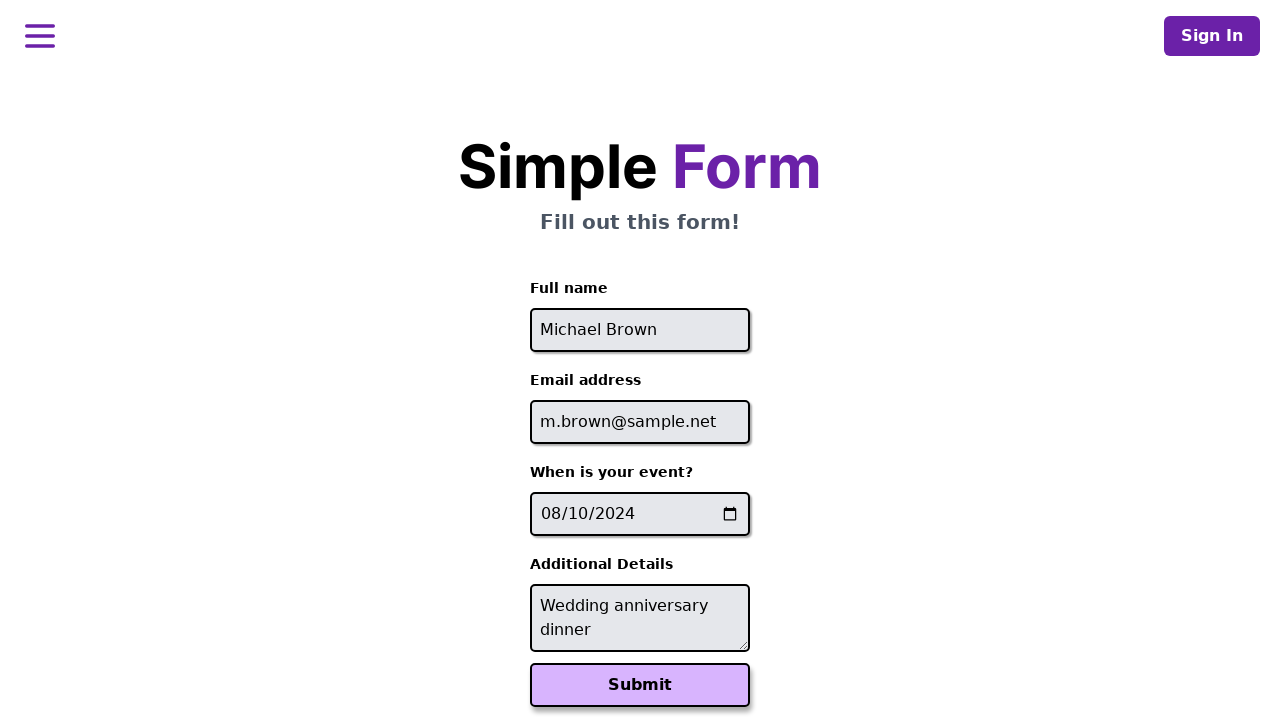

Clicked Submit button to register event at (640, 685) on xpath=//button[text()='Submit']
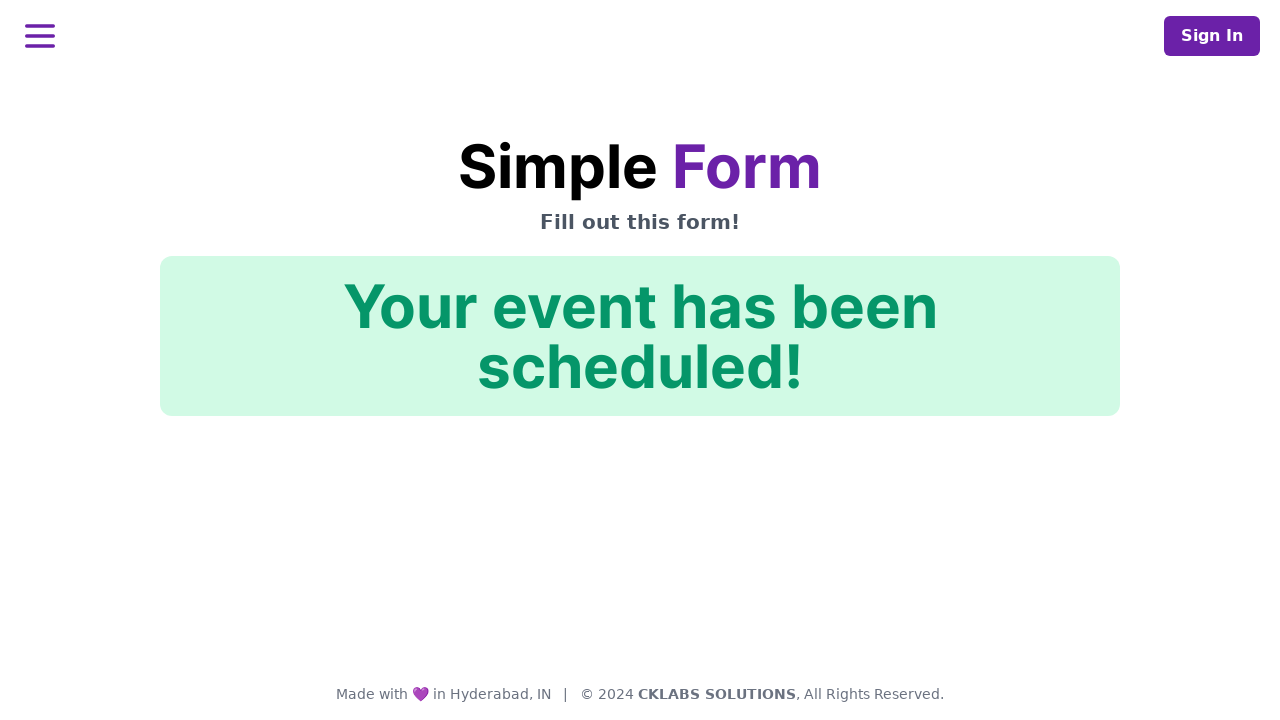

Confirmation message appeared
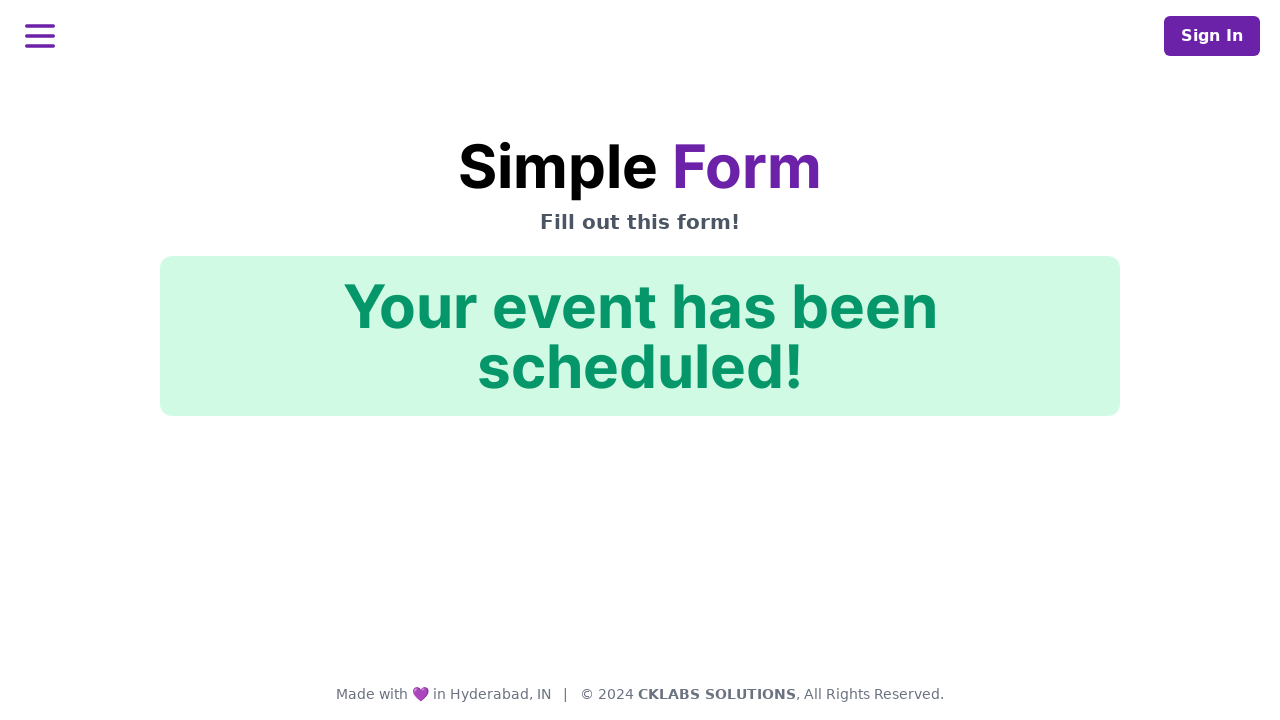

Verified confirmation message contains 'Your event has been scheduled!'
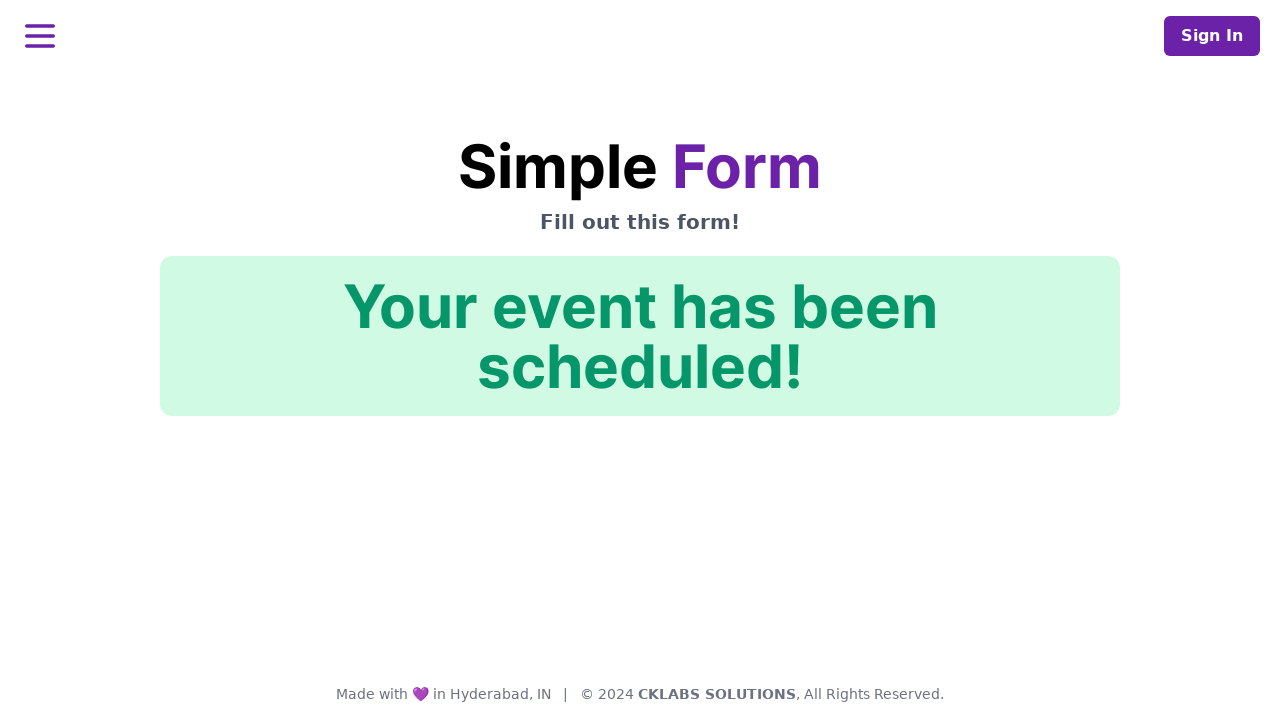

Reloaded page for next registration iteration
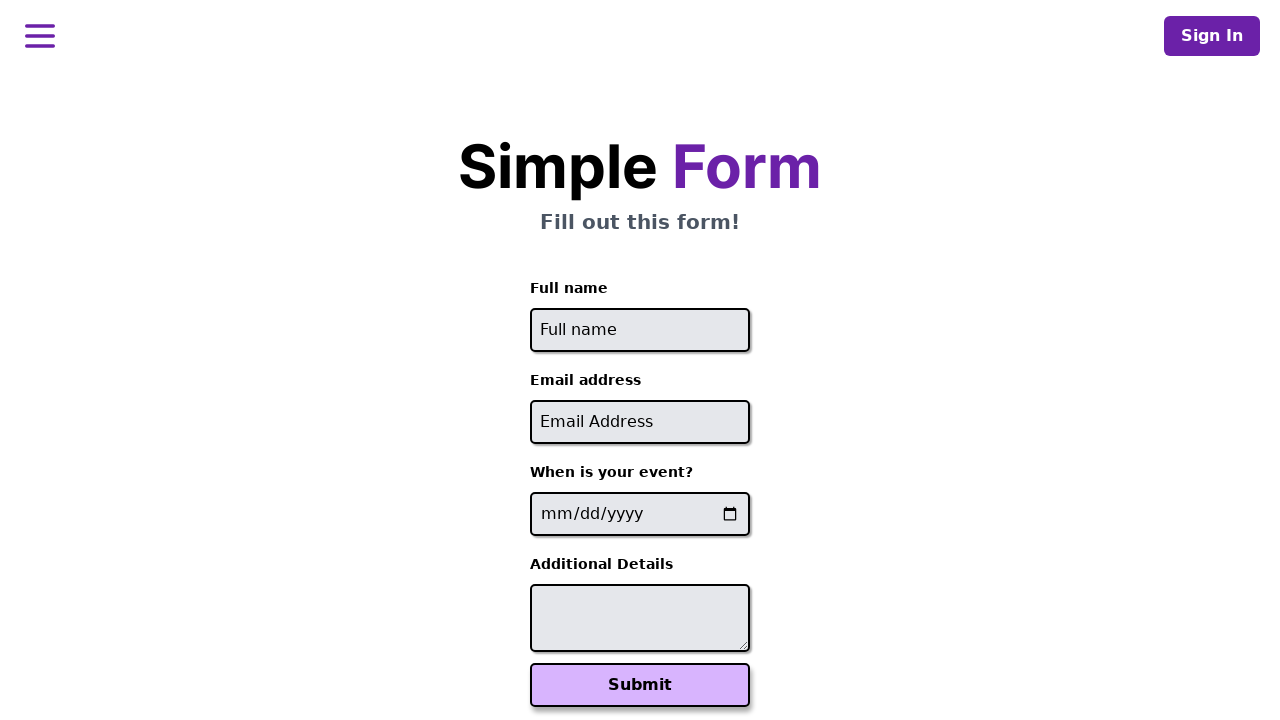

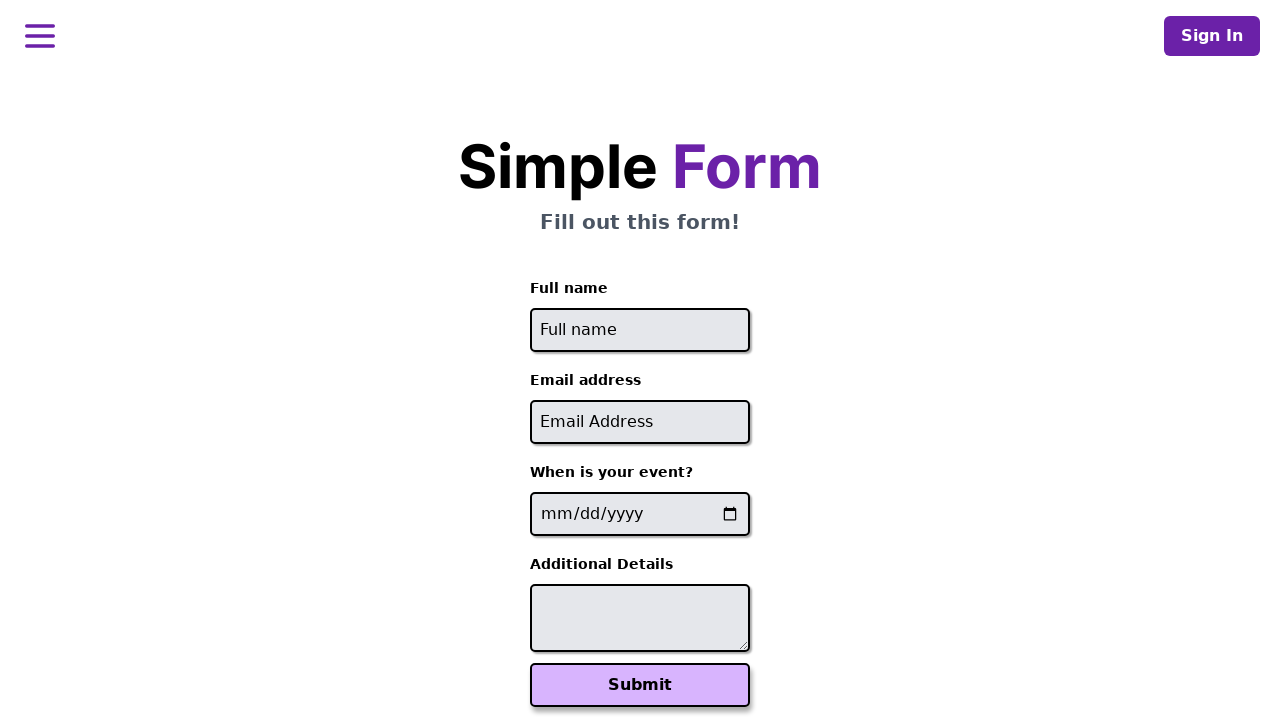